Navigates to Flipkart website and demonstrates cookie management by deleting a specific cookie and listing all remaining cookies

Starting URL: https://www.flipkart.com/

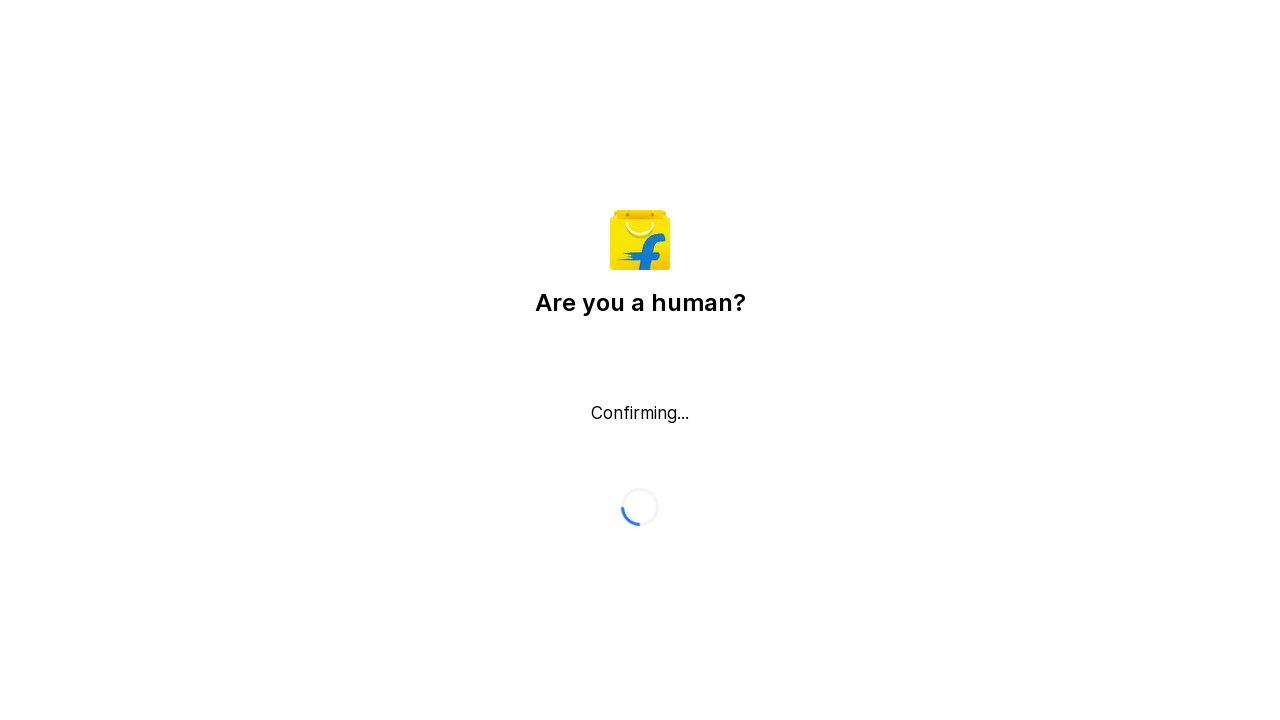

Retrieved all cookies from context
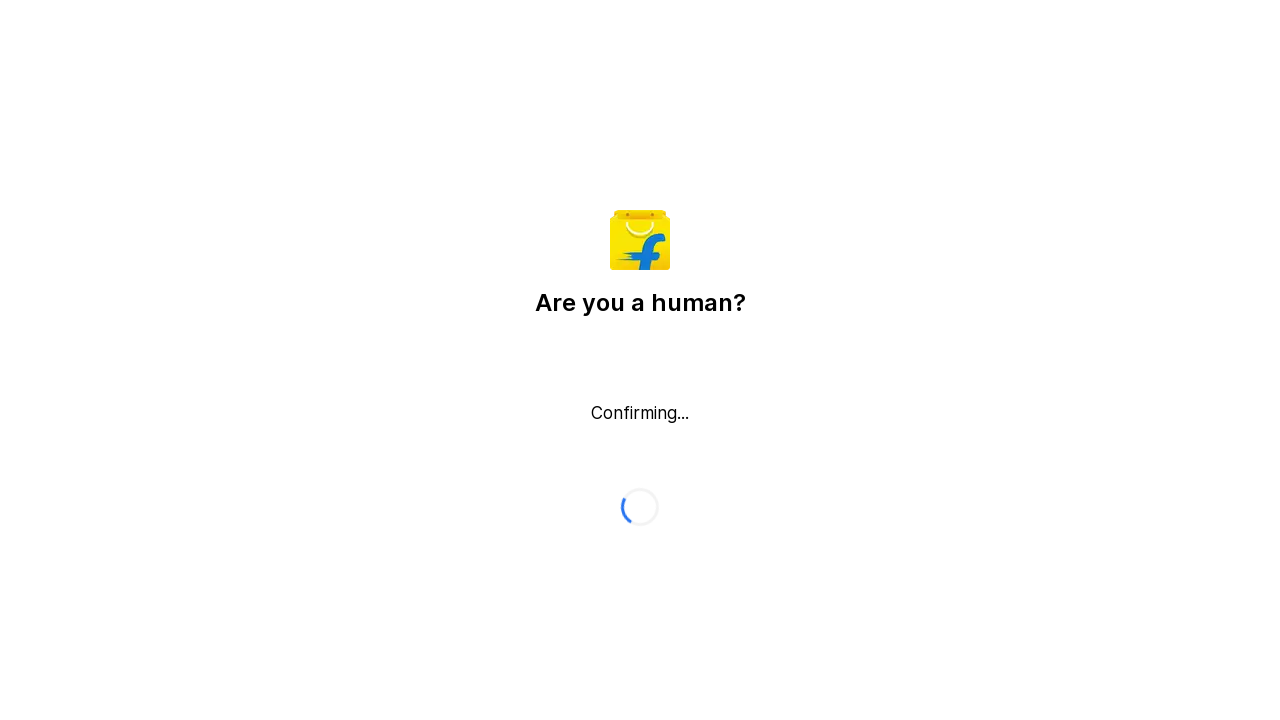

Deleted specific cookie named 'customCookie'
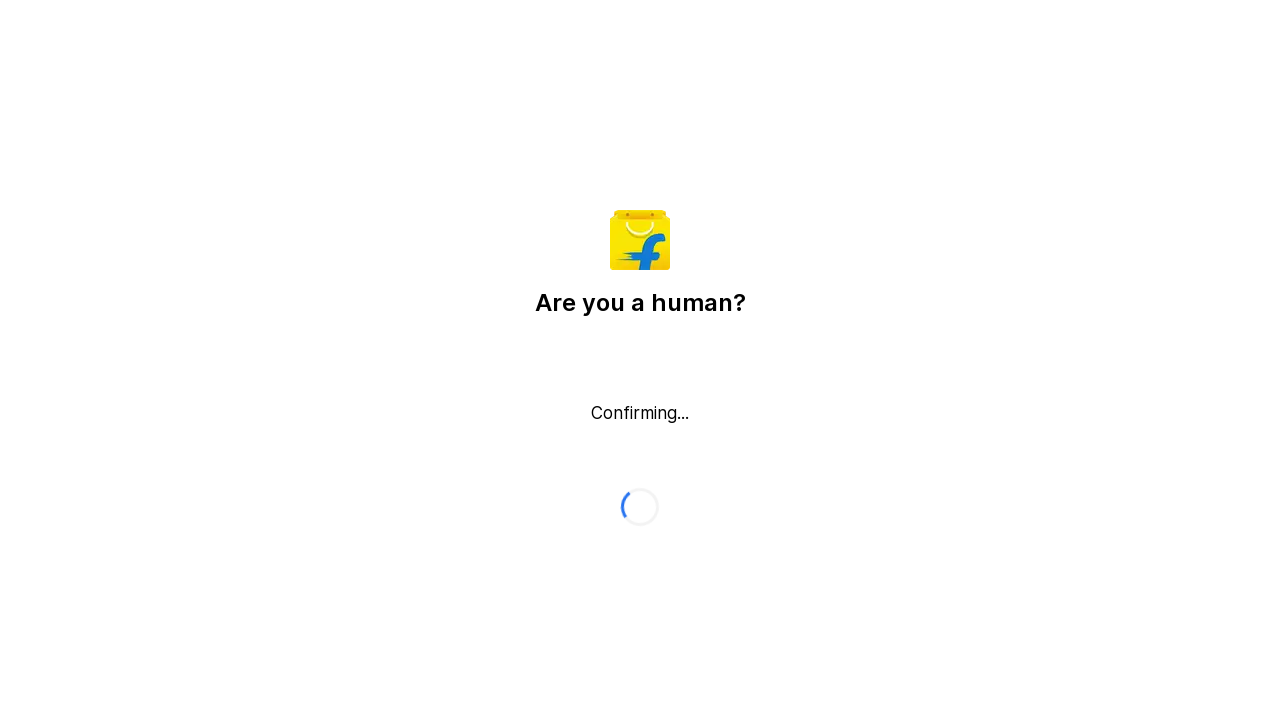

Retrieved remaining cookies after deletion
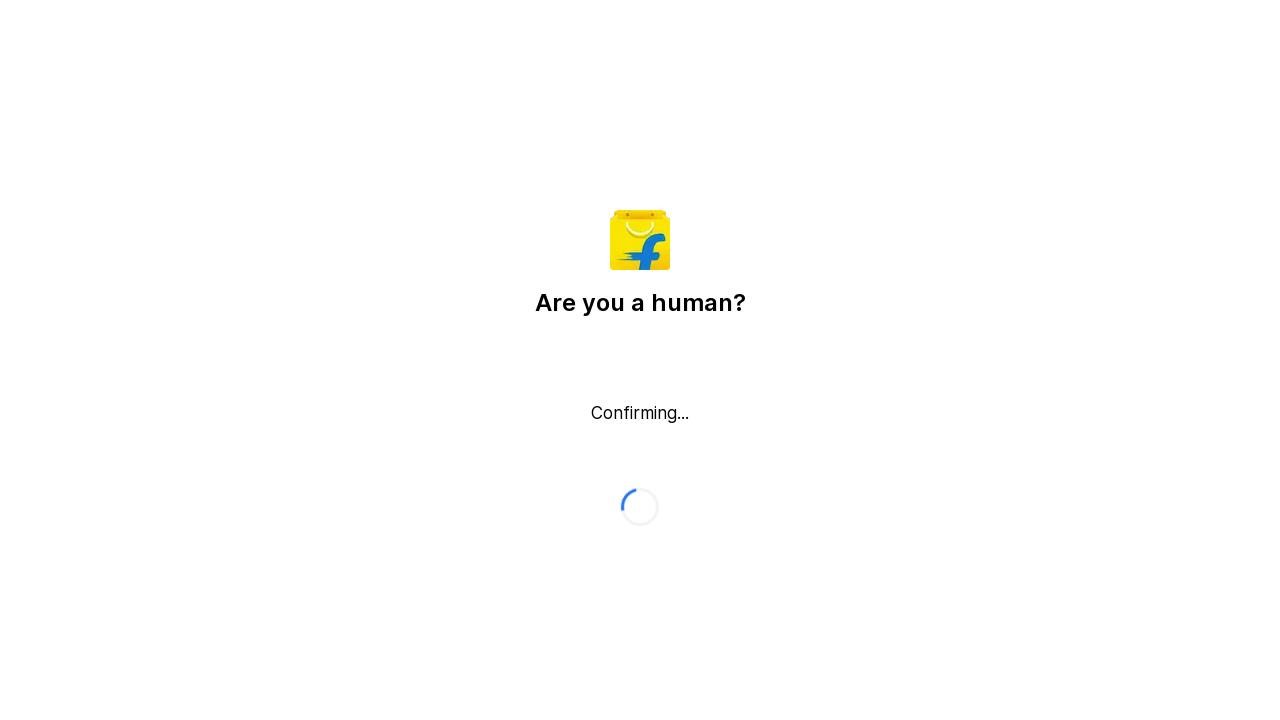

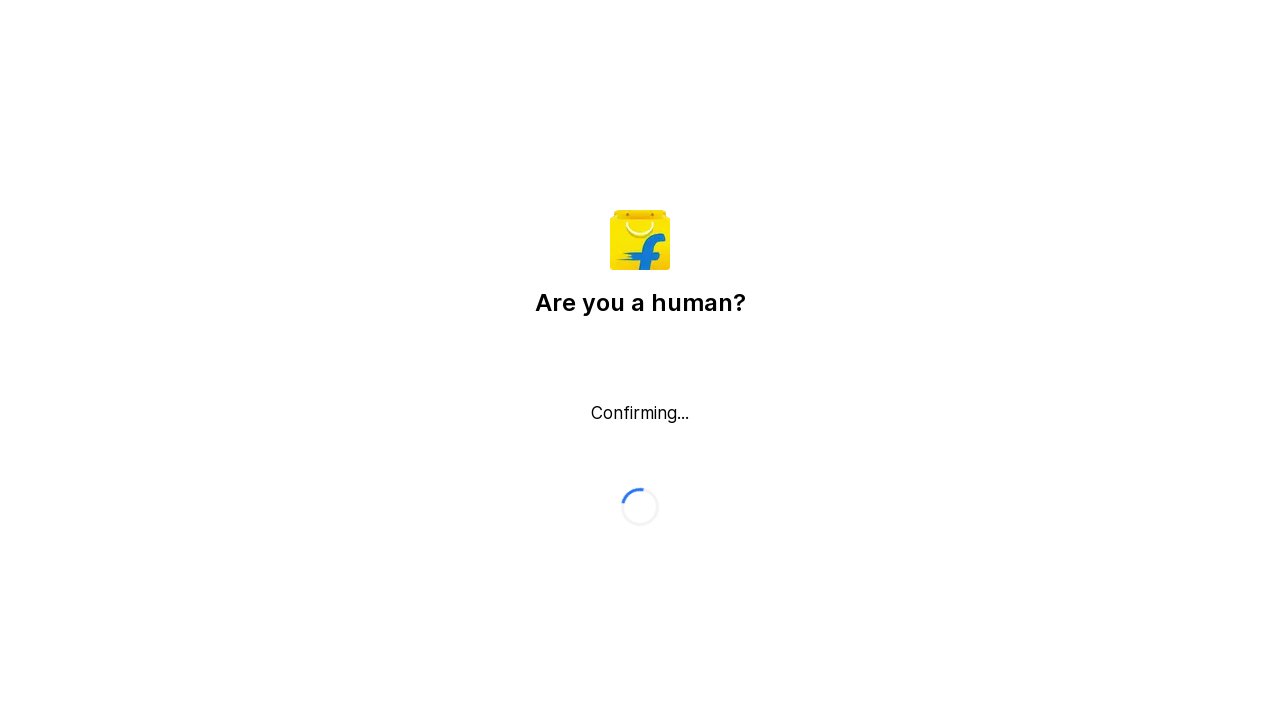